Opens the MakeMyTrip travel website and waits for the page to load, verifying the browser can access the site.

Starting URL: https://www.makemytrip.com/

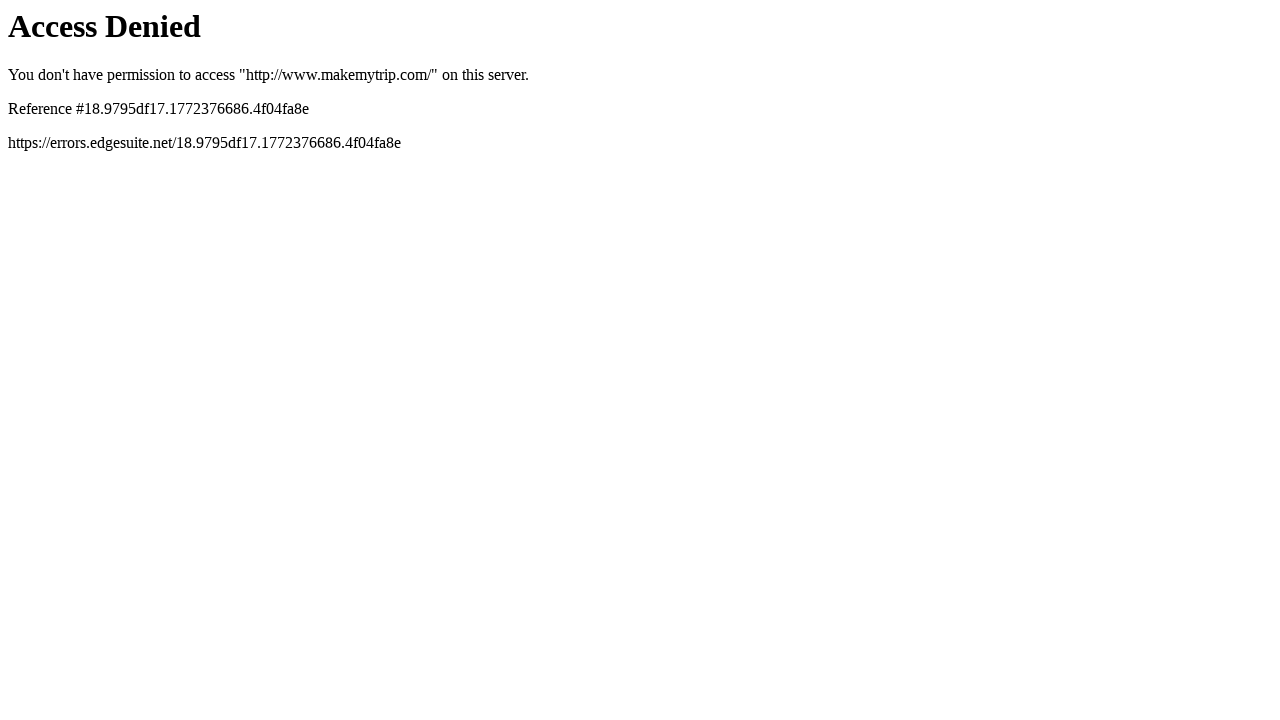

Navigated to MakeMyTrip website
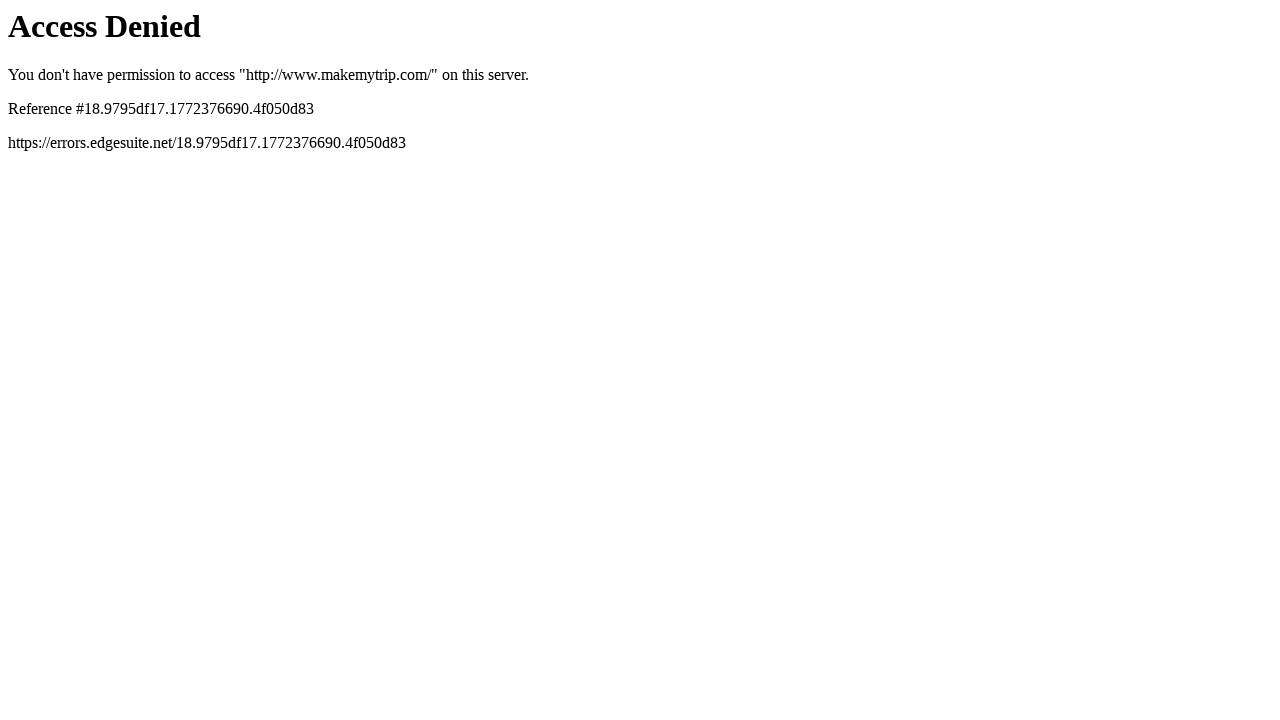

Page DOM content fully loaded
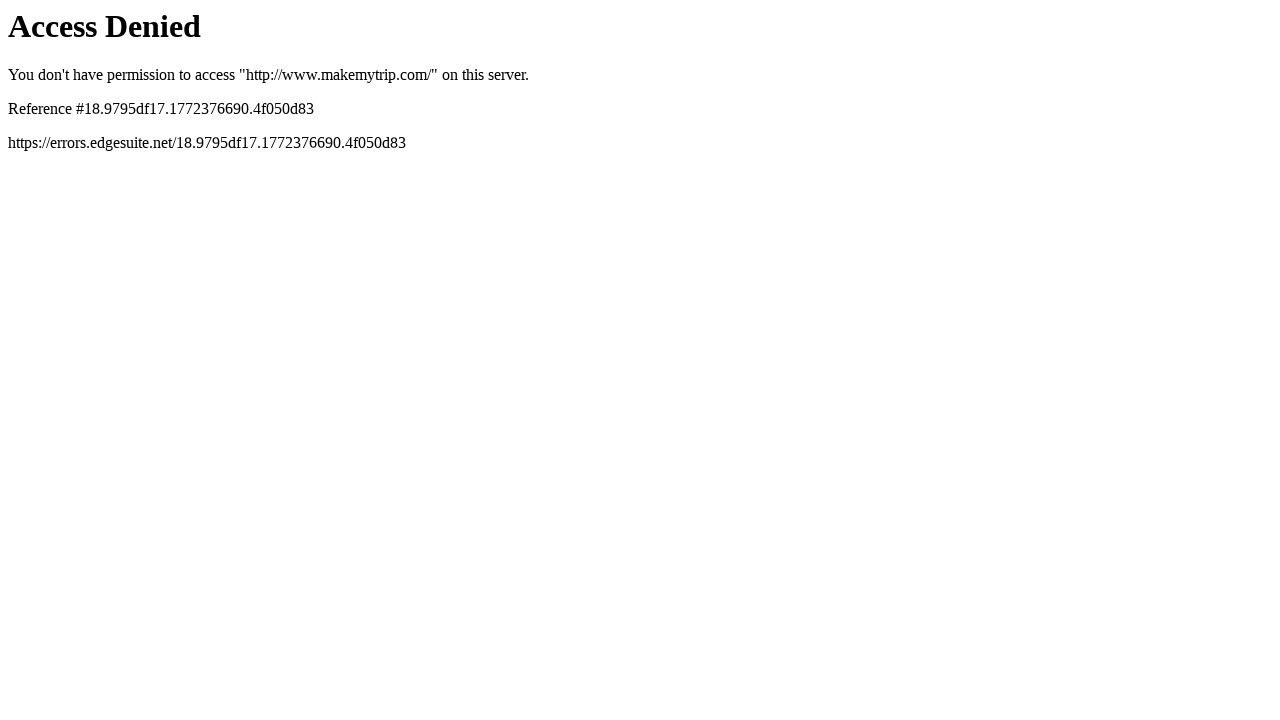

Verified page URL contains 'makemytrip.com'
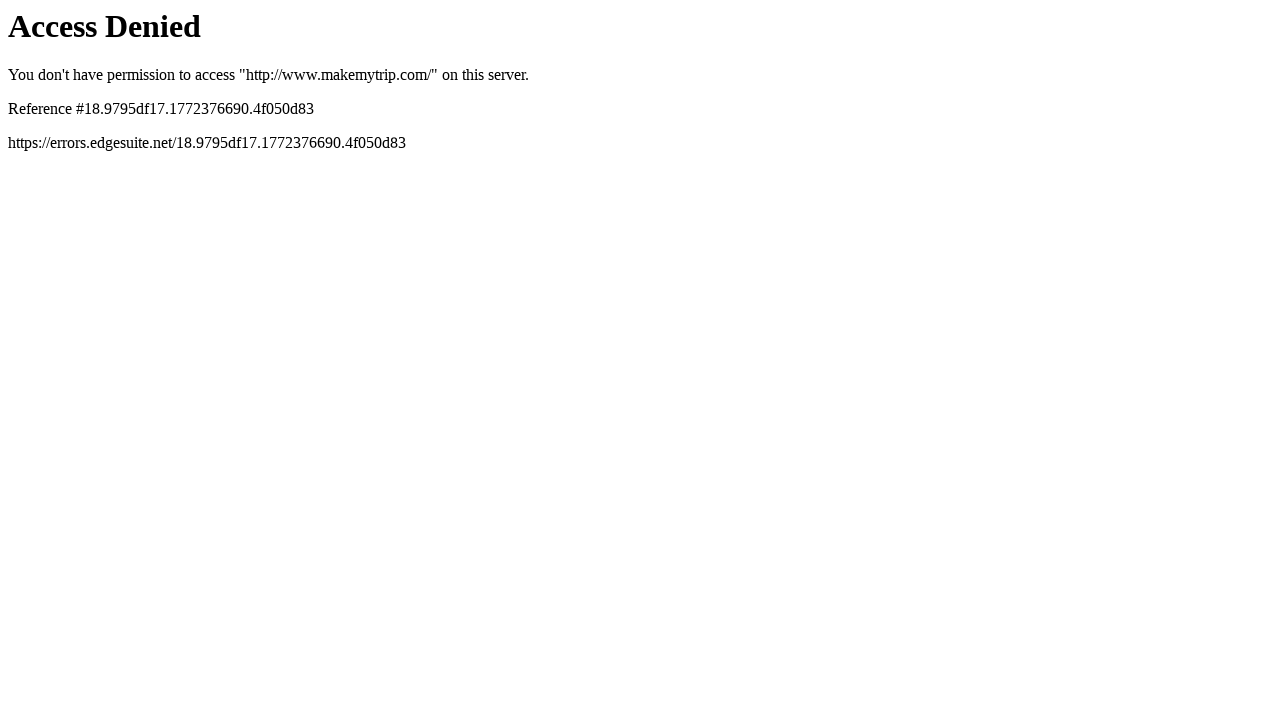

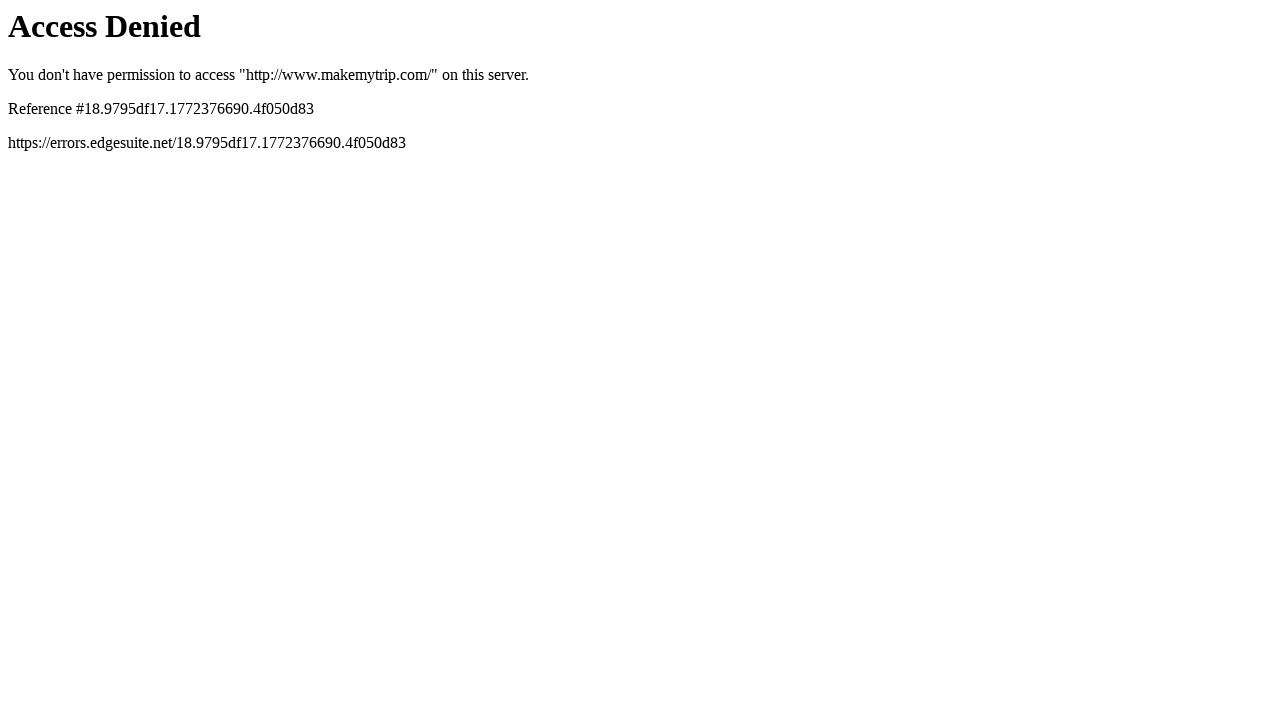